Tests sending text to a JavaScript prompt dialog and accepting it

Starting URL: https://the-internet.herokuapp.com/javascript_alerts

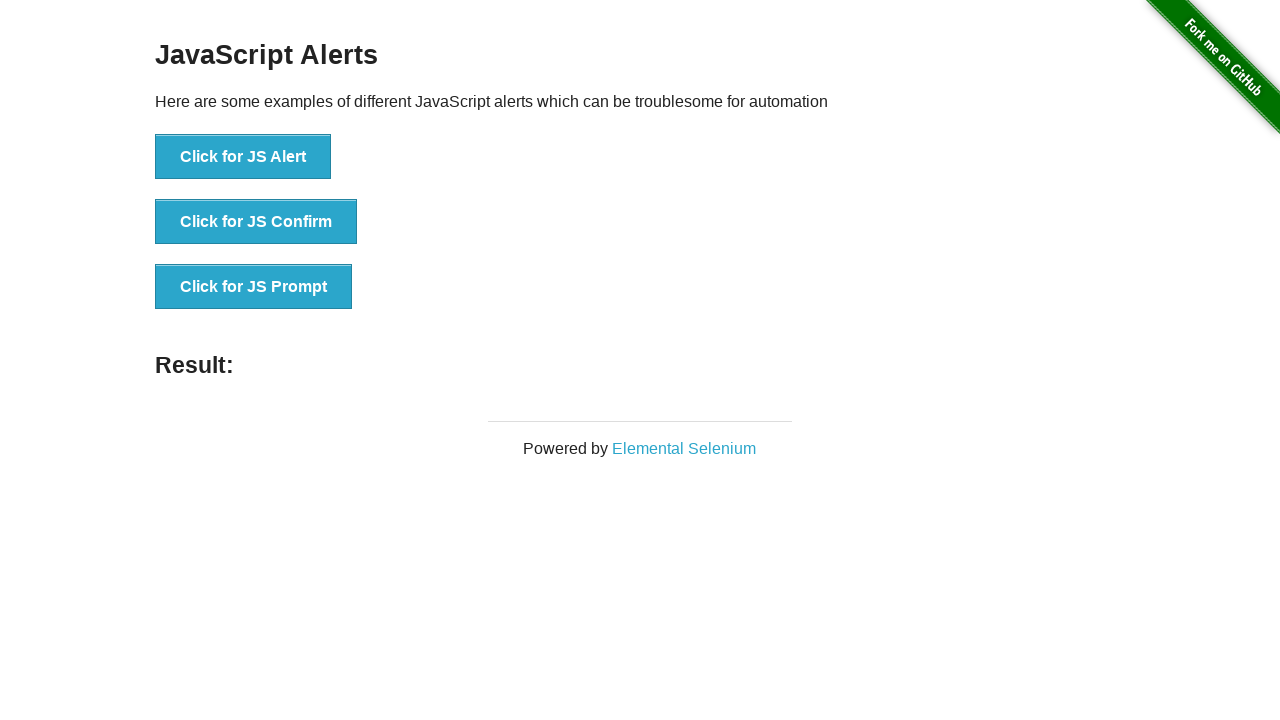

Set up dialog handler to accept prompt with 'username'
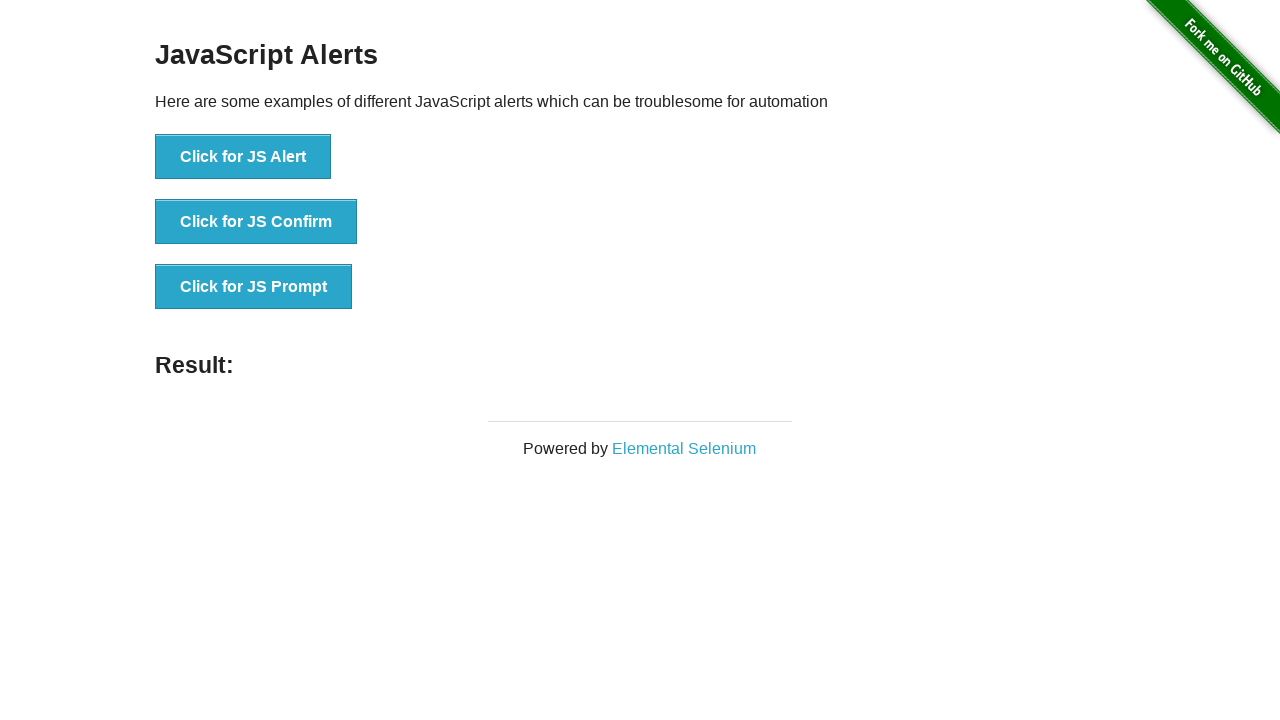

Clicked button to trigger JavaScript prompt dialog at (254, 287) on text='Click for JS Prompt'
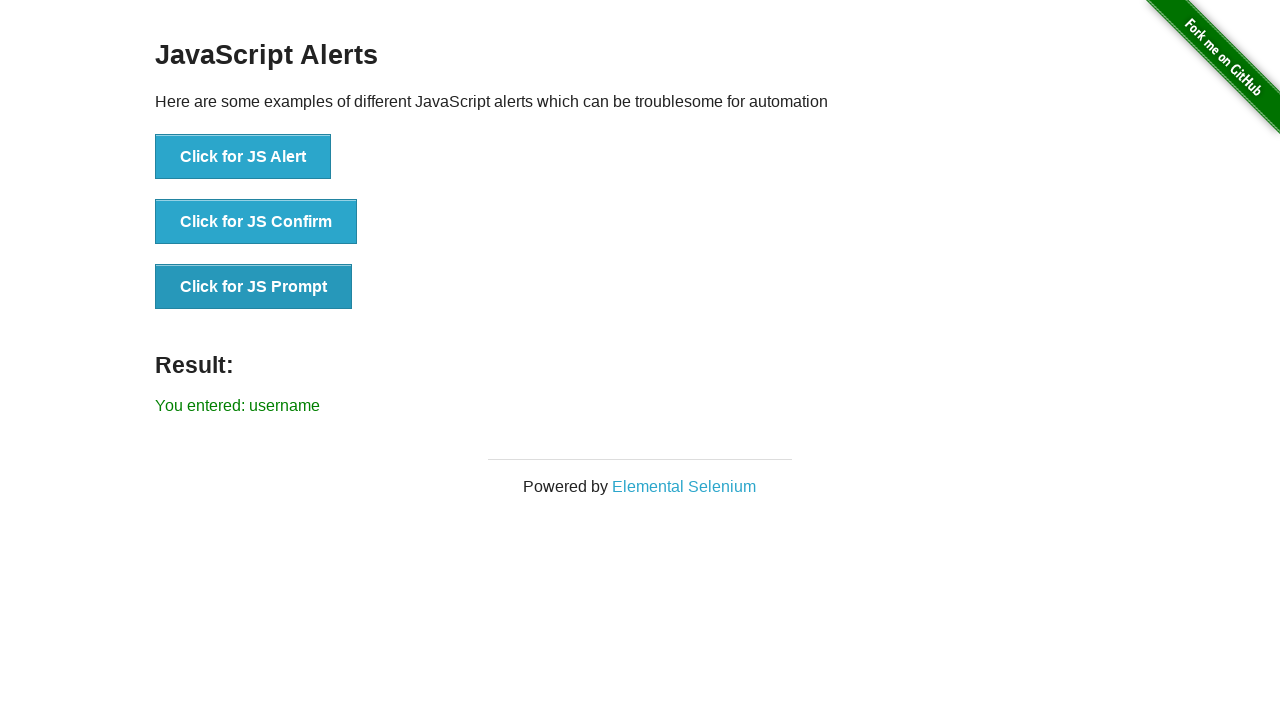

Verified result element contains 'username' text from prompt submission
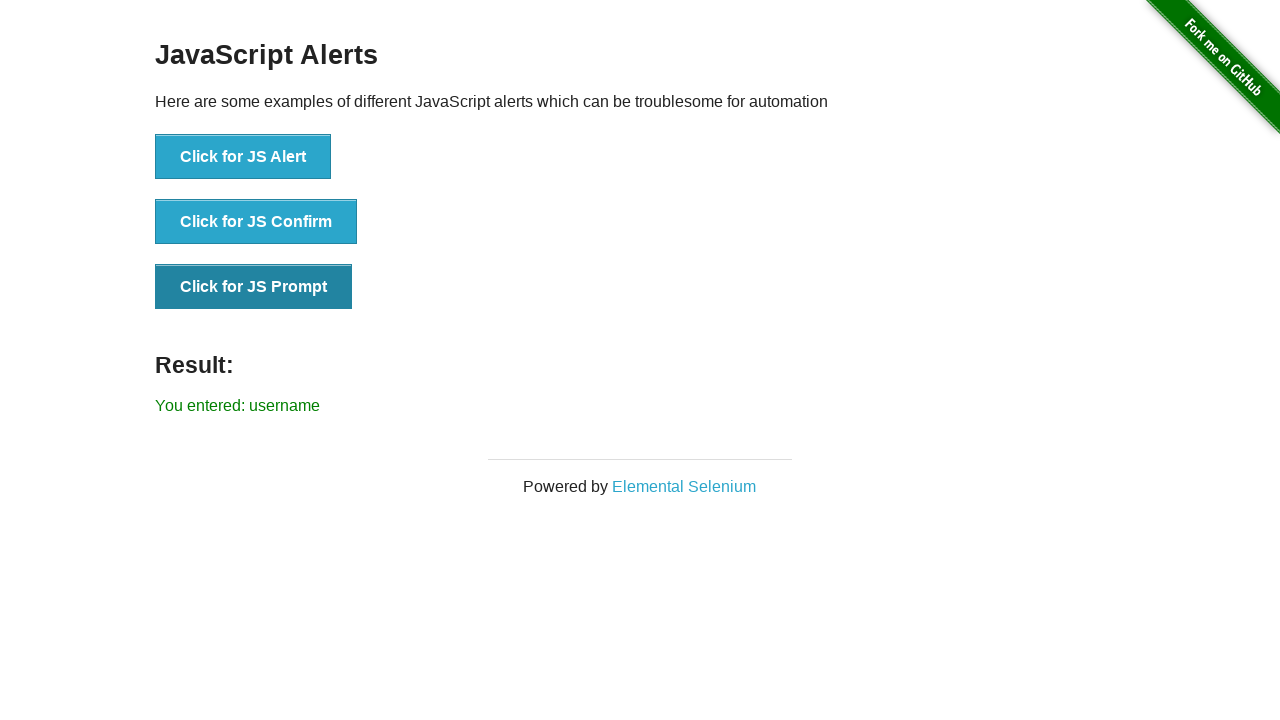

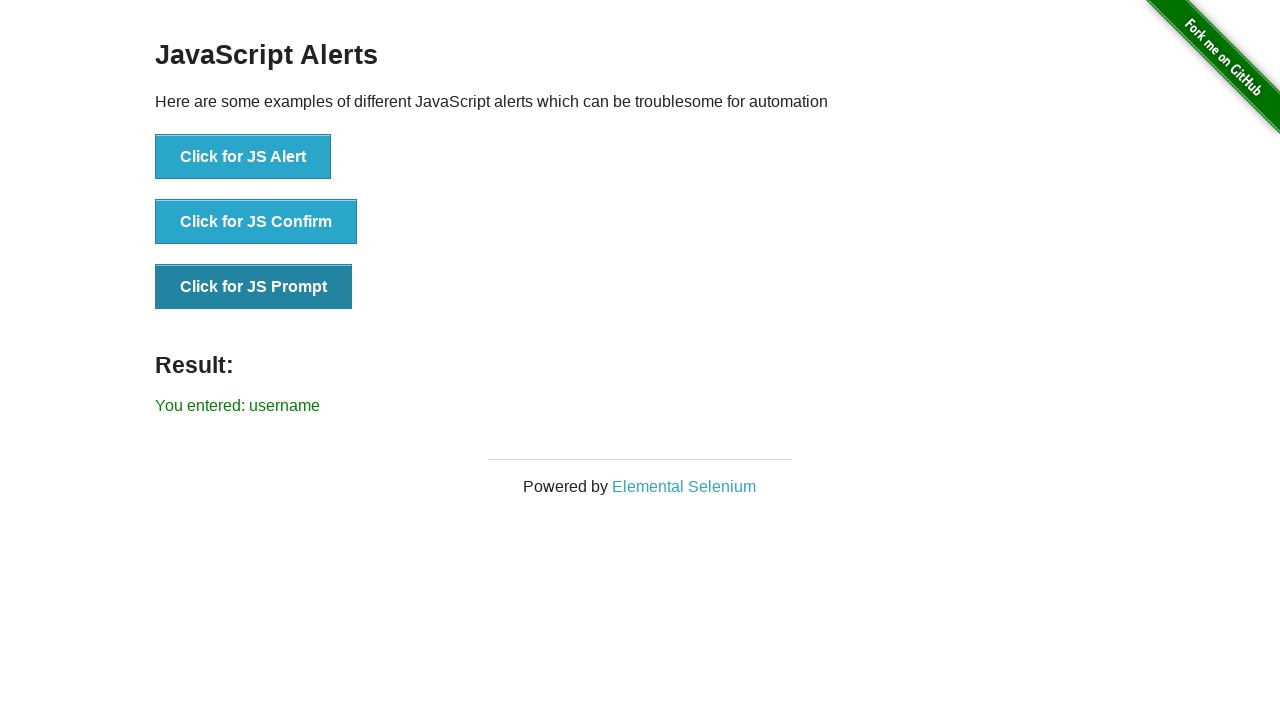